Tests file download functionality by navigating to a download page, clicking the first download link, and verifying a file is downloaded to the specified directory.

Starting URL: http://the-internet.herokuapp.com/download

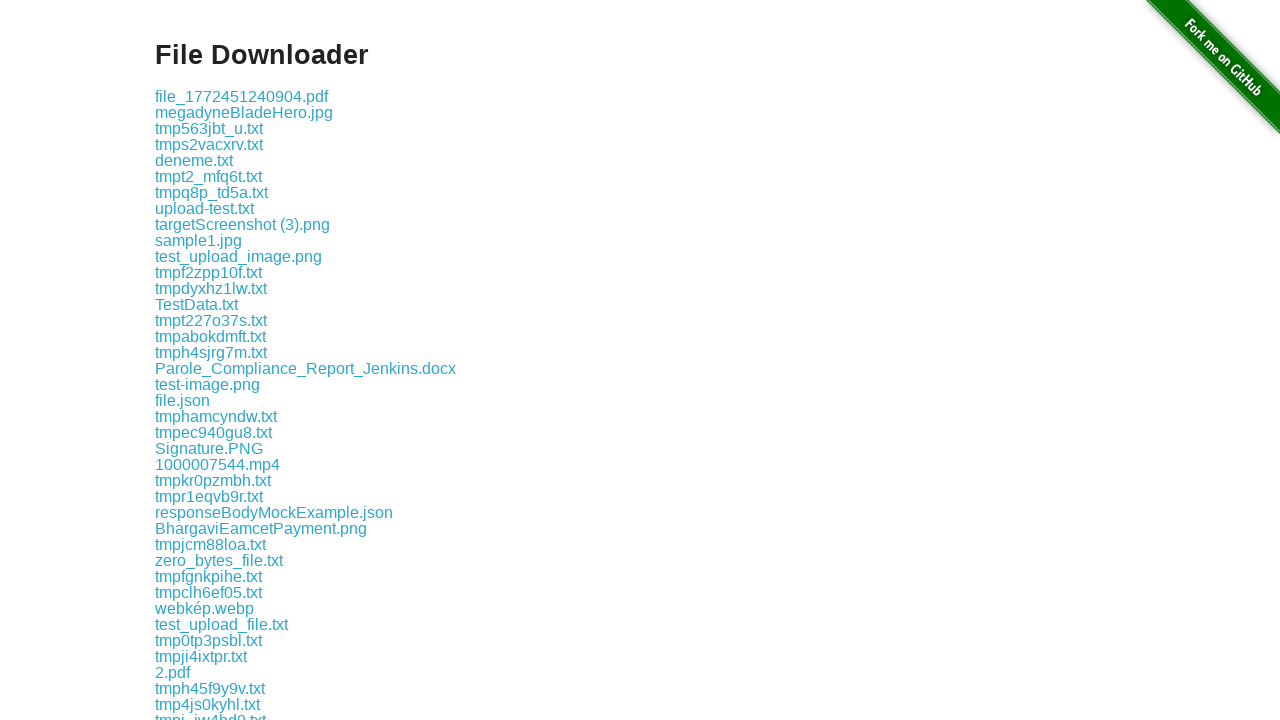

Clicked the first download link at (242, 96) on .example a
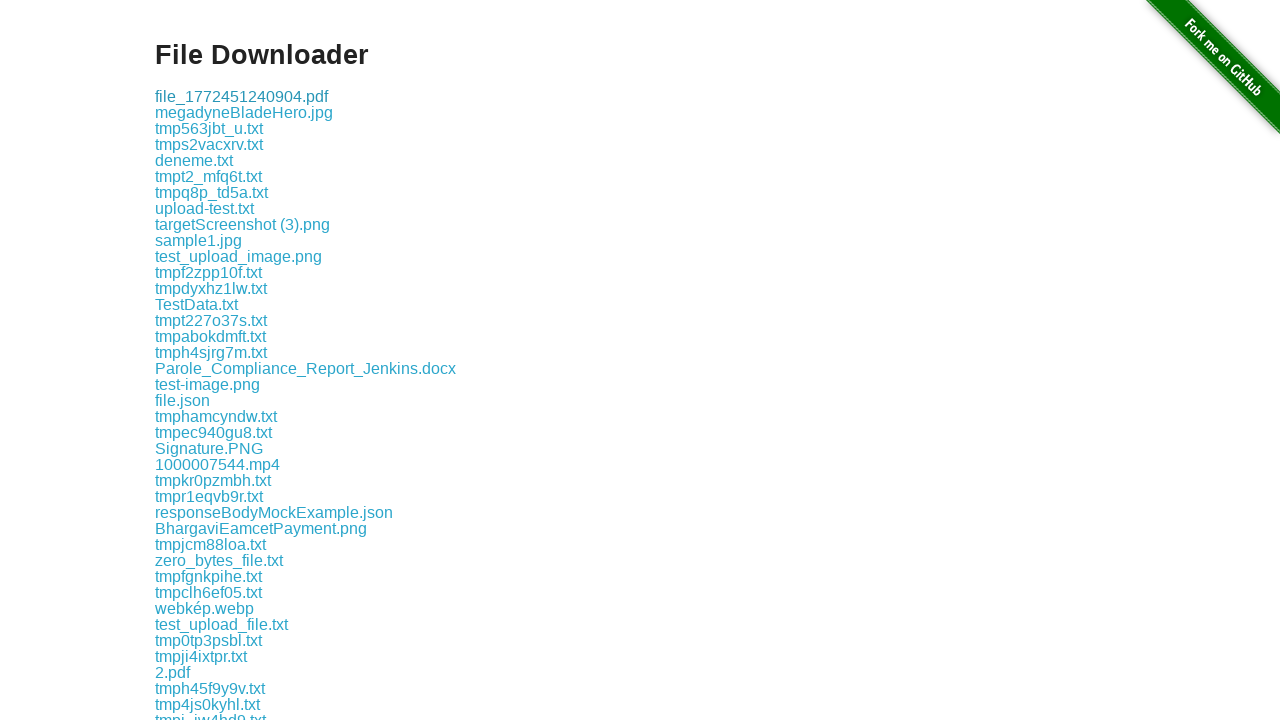

Waited for download to complete
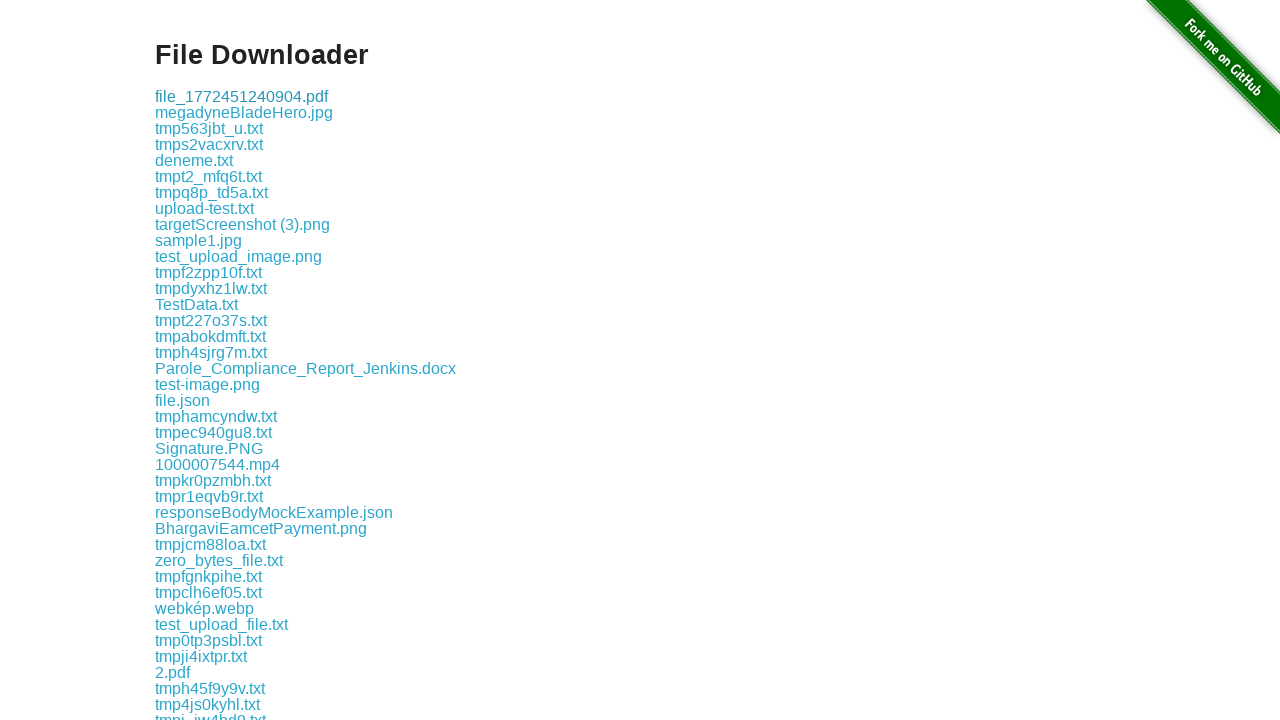

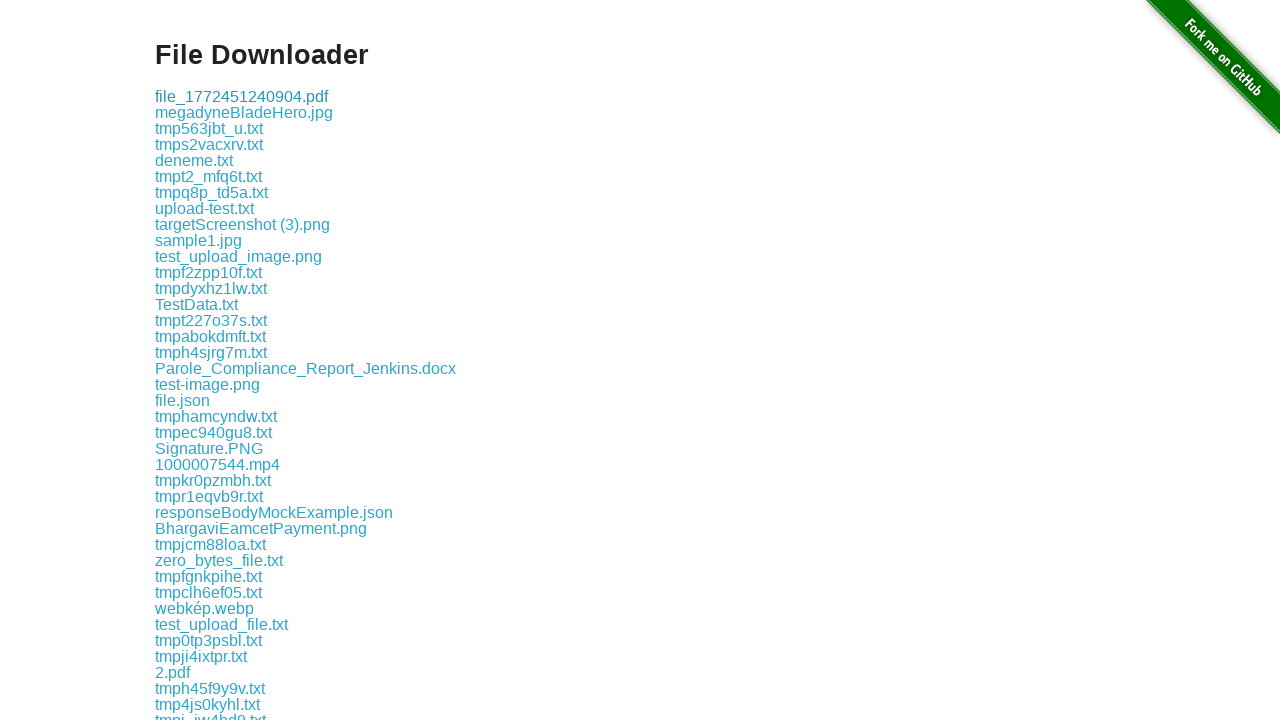